Tests drag and drop by moving an element by a specific offset using coordinates

Starting URL: https://jqueryui.com/droppable/

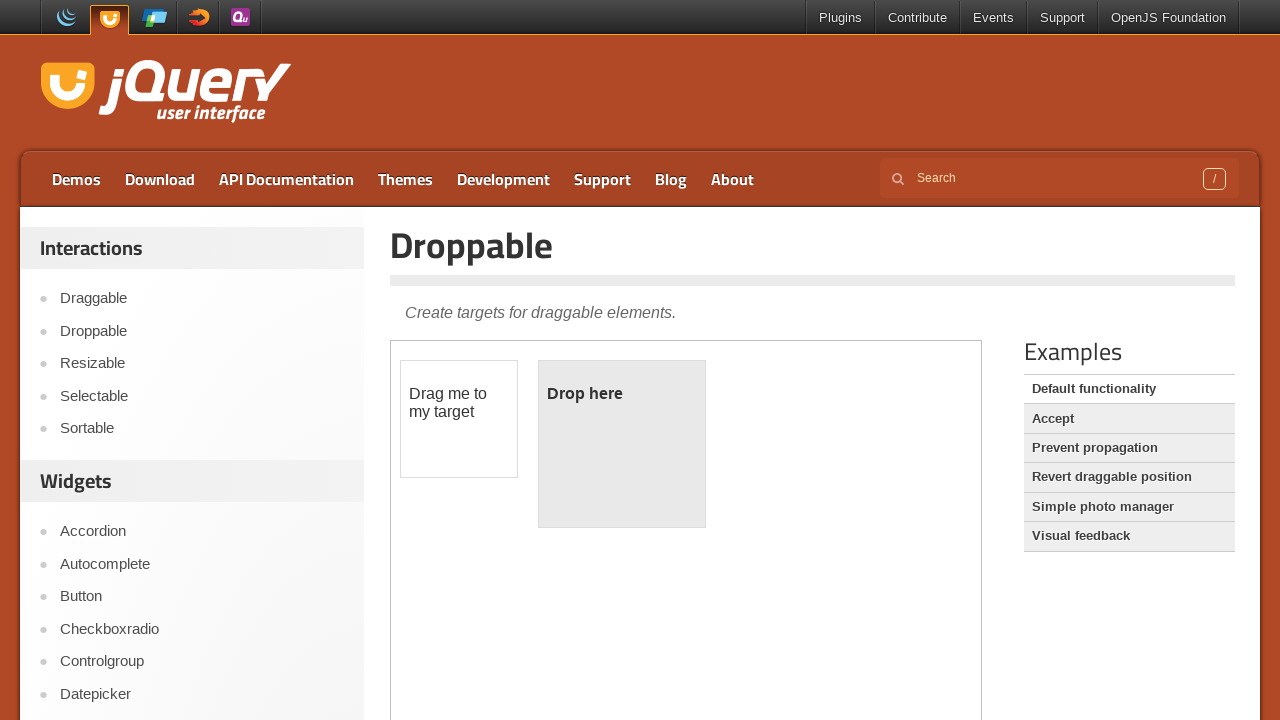

Located iframe element
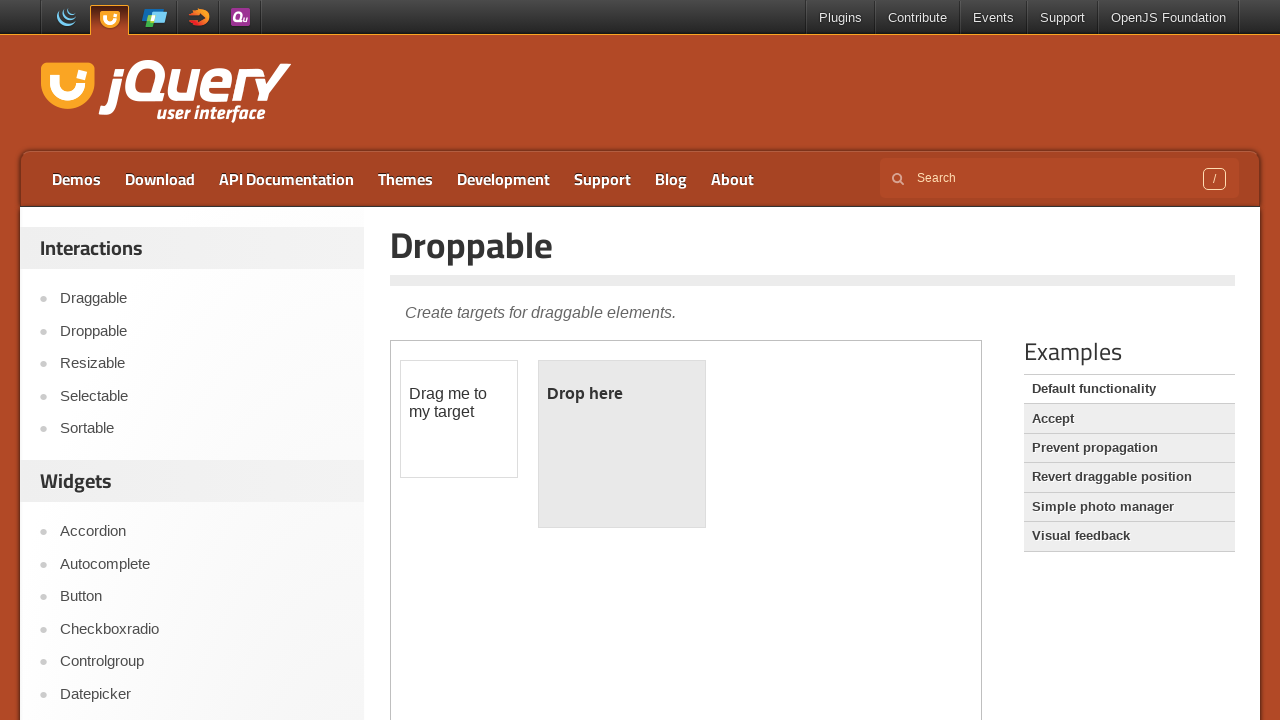

Located draggable element within iframe
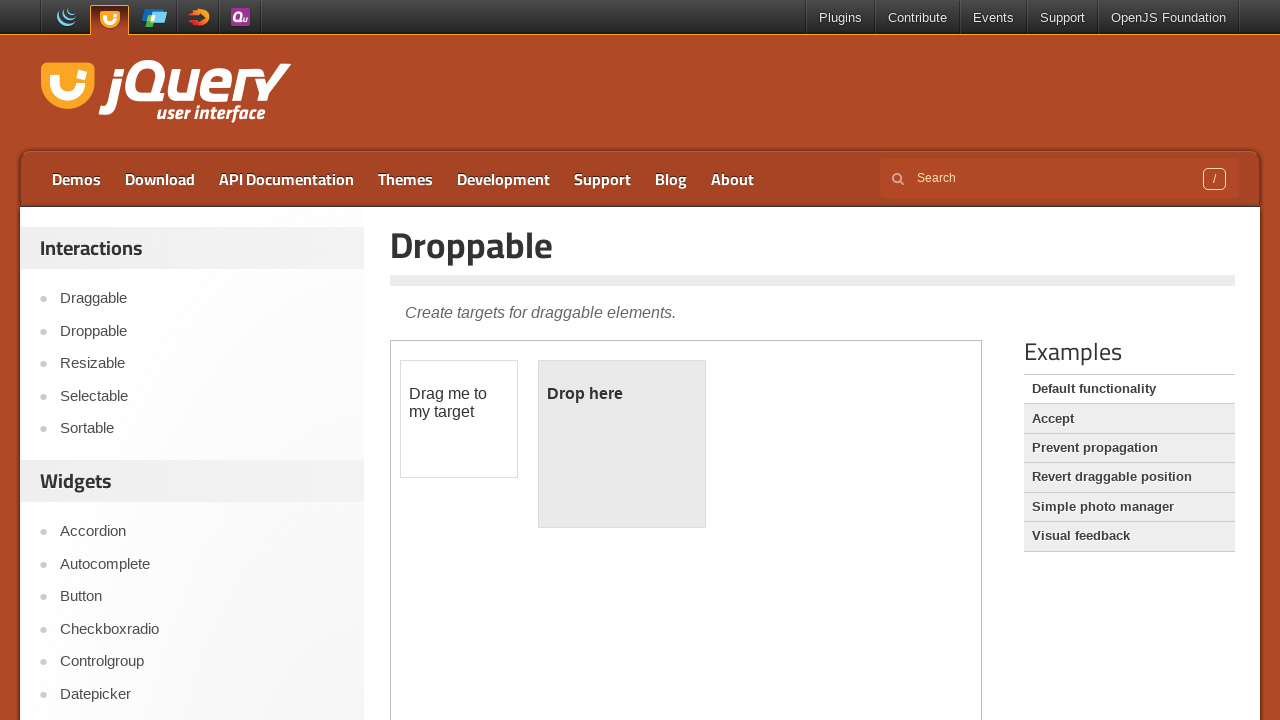

Retrieved bounding box of draggable element
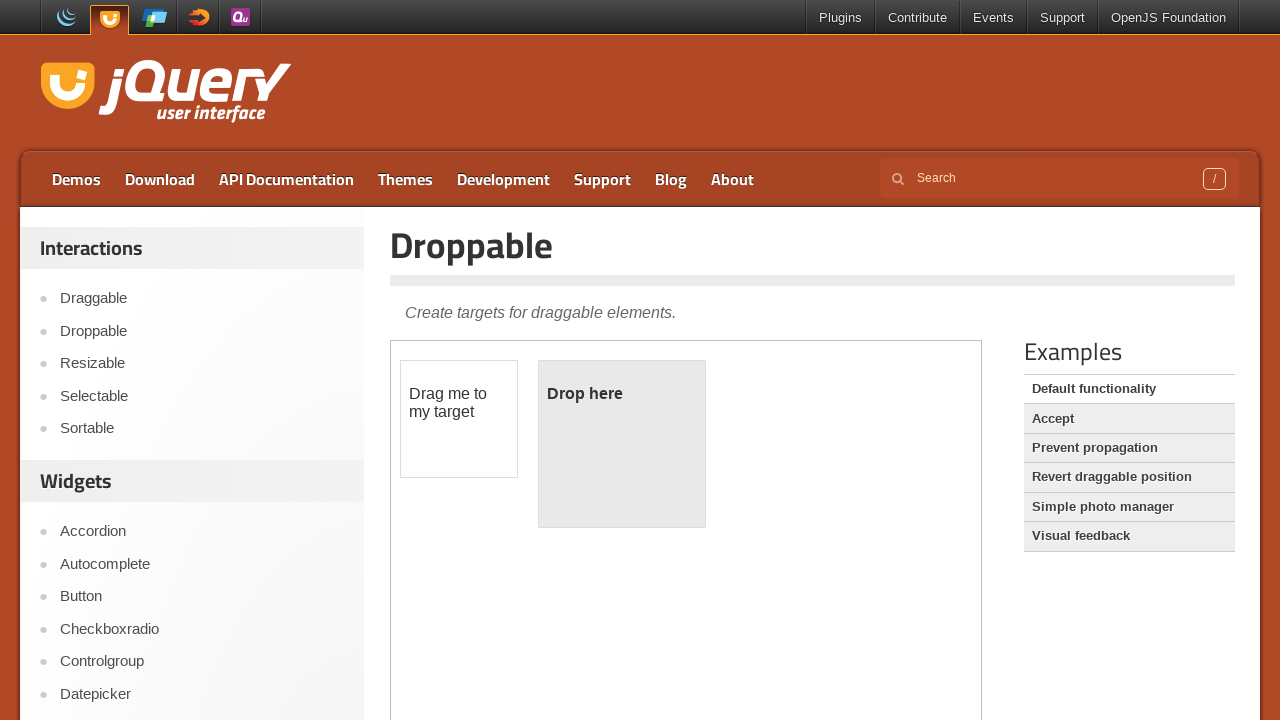

Moved mouse to center of draggable element at (459, 419)
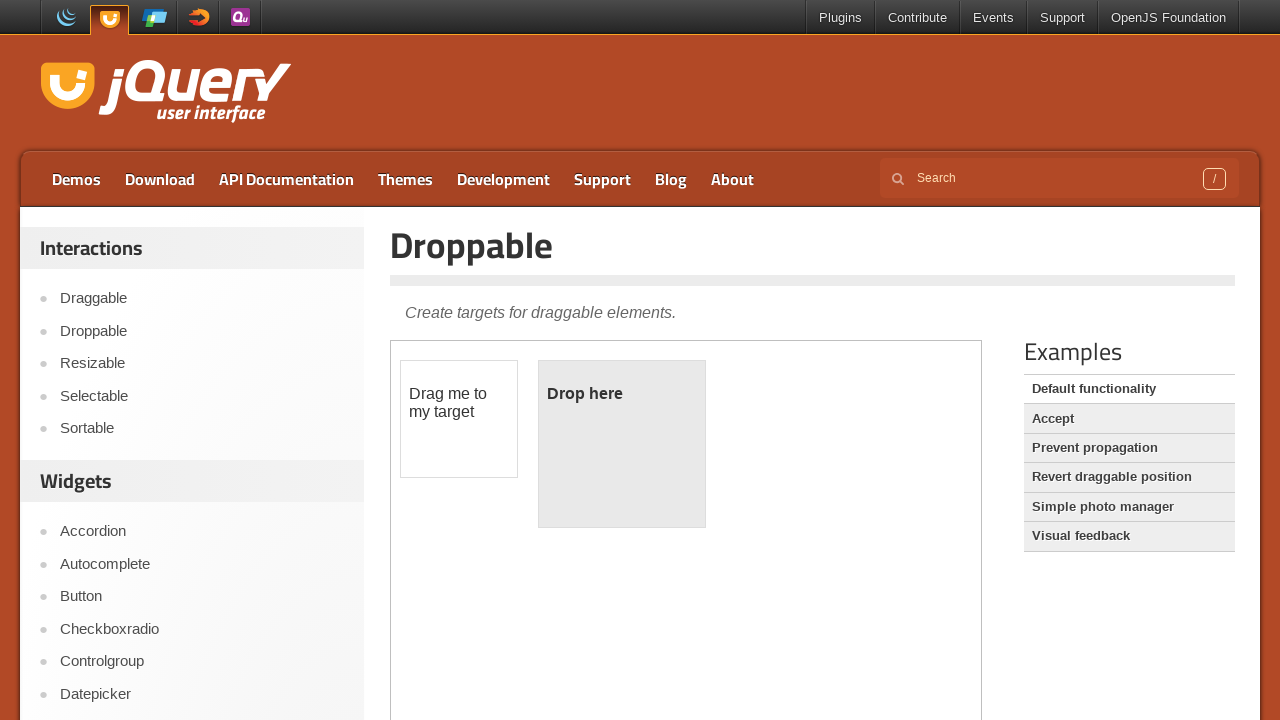

Pressed mouse button down to start drag at (459, 419)
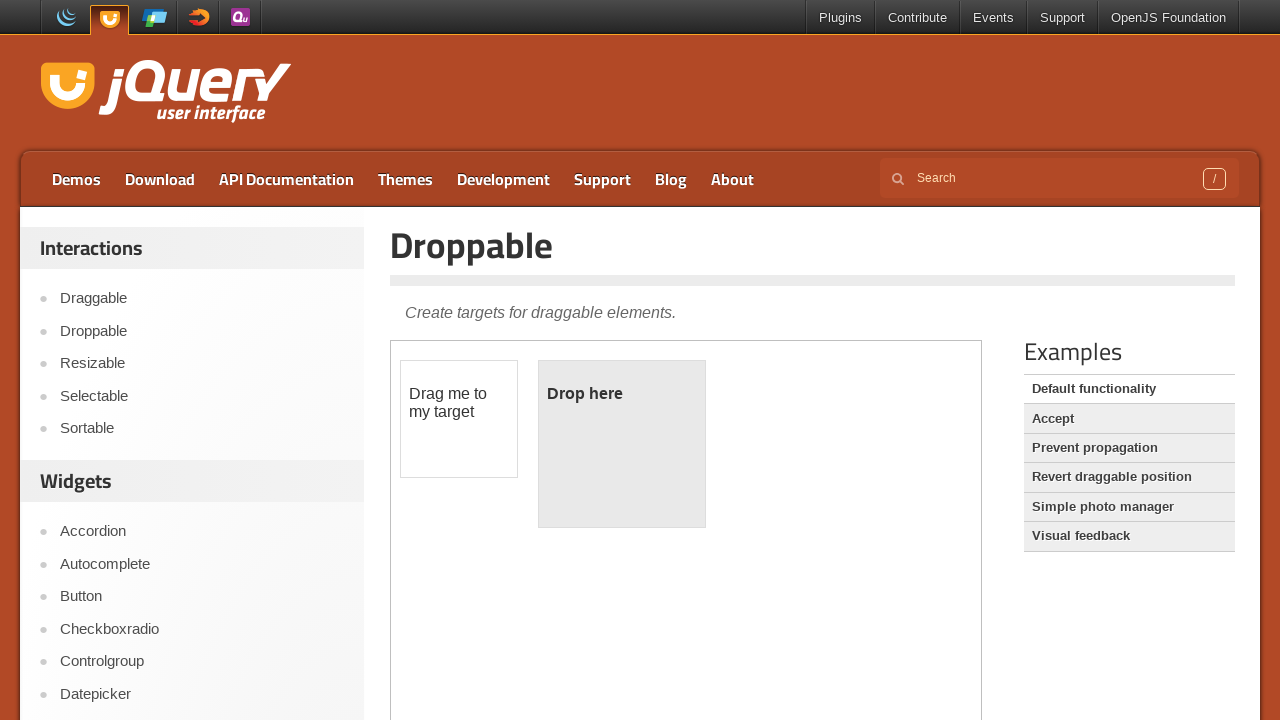

Moved mouse to target position (offset +160px right, -30px up) at (619, 389)
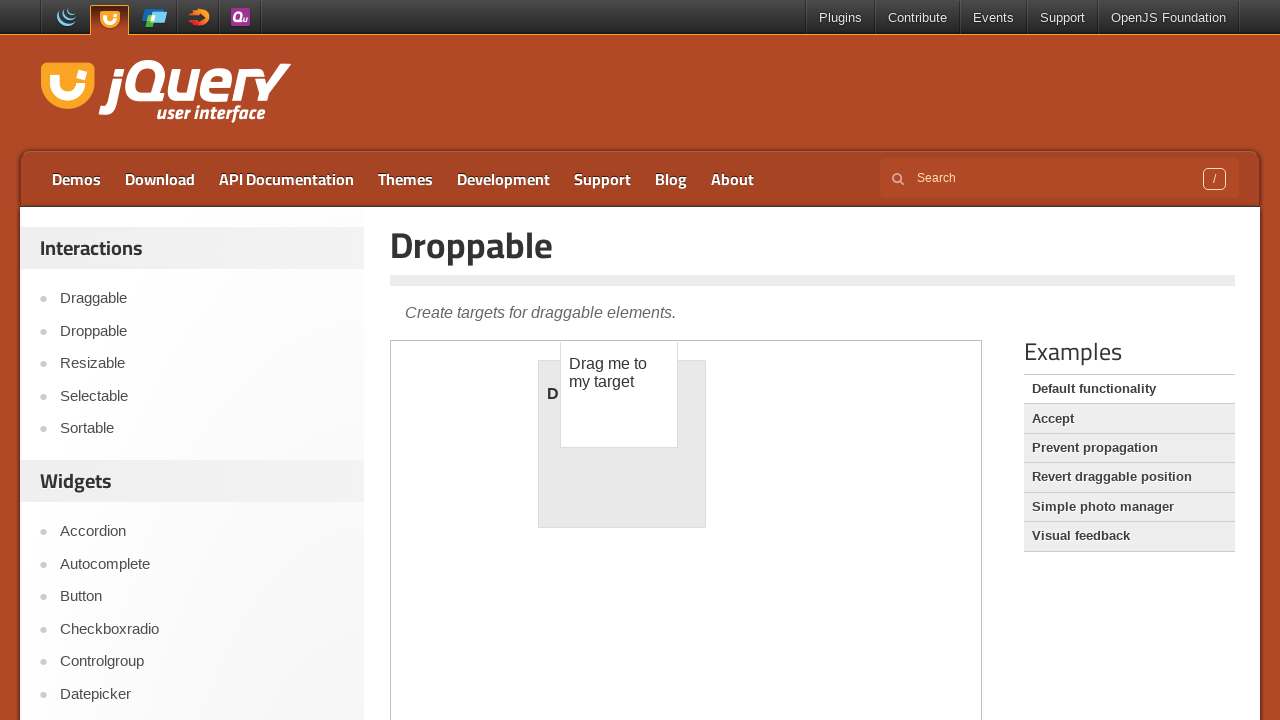

Released mouse button to complete drag and drop at (619, 389)
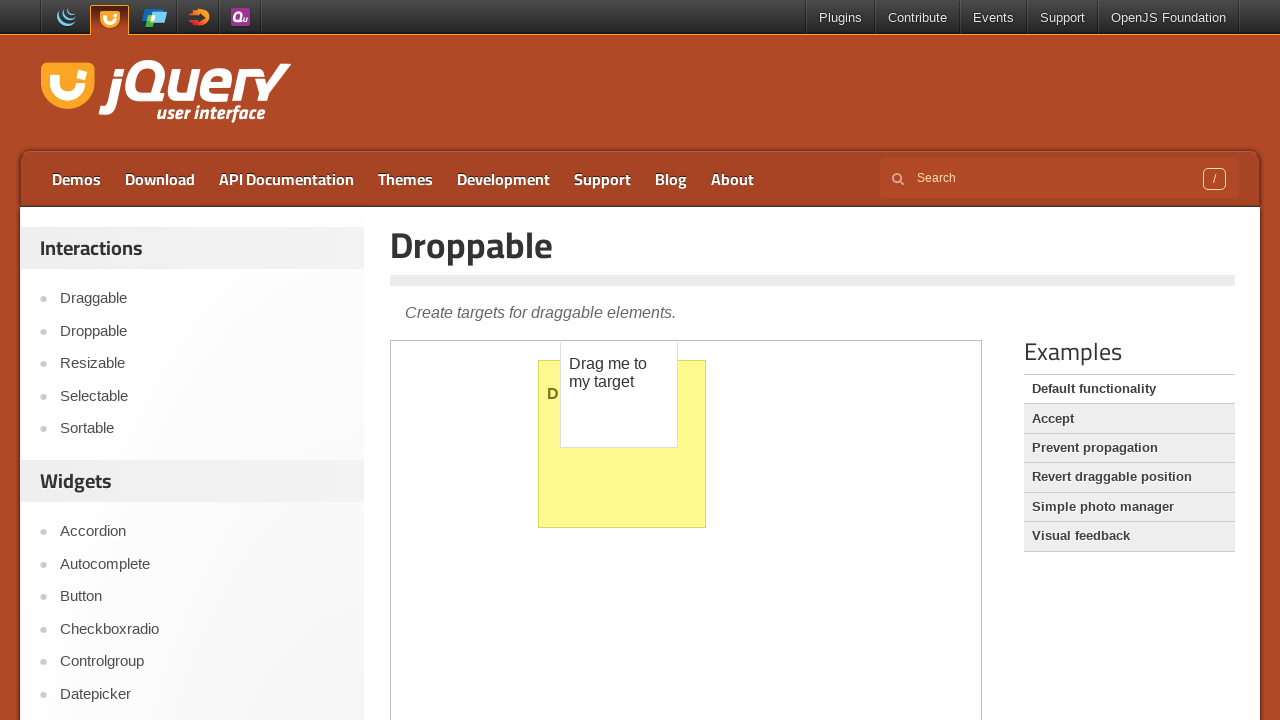

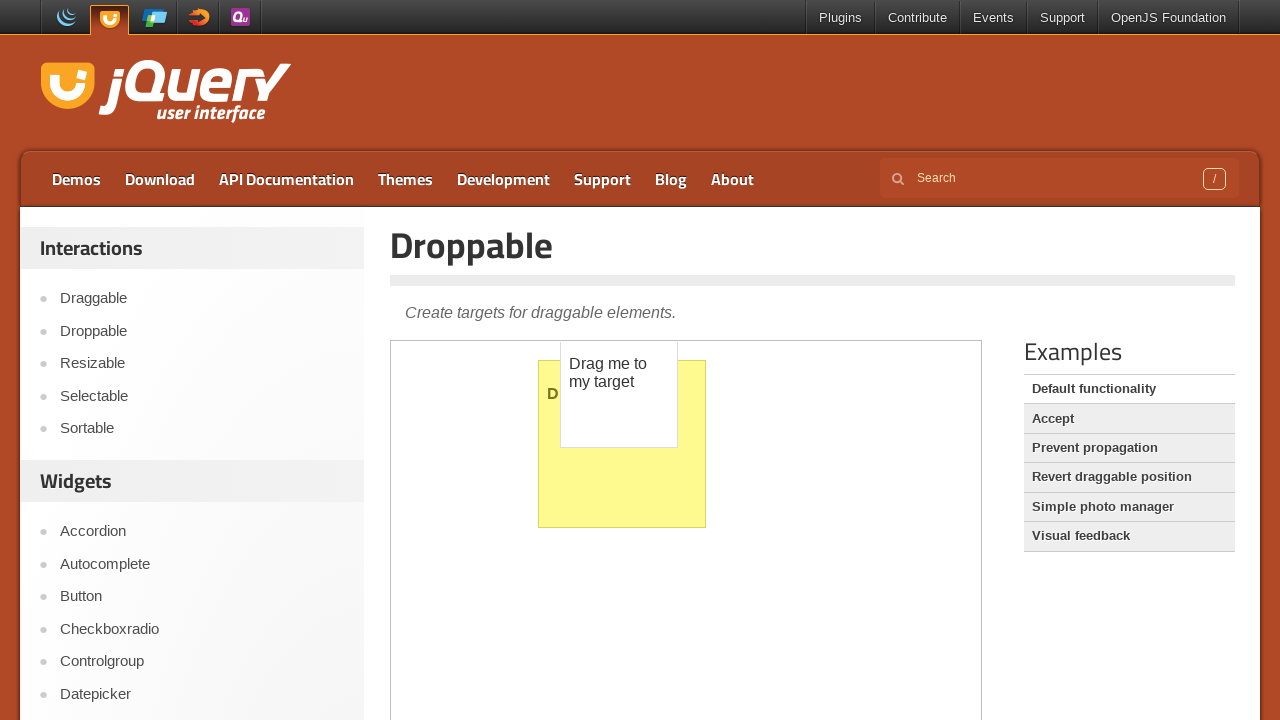